Tests that the filter links are correctly highlighted when selected

Starting URL: https://demo.playwright.dev/todomvc

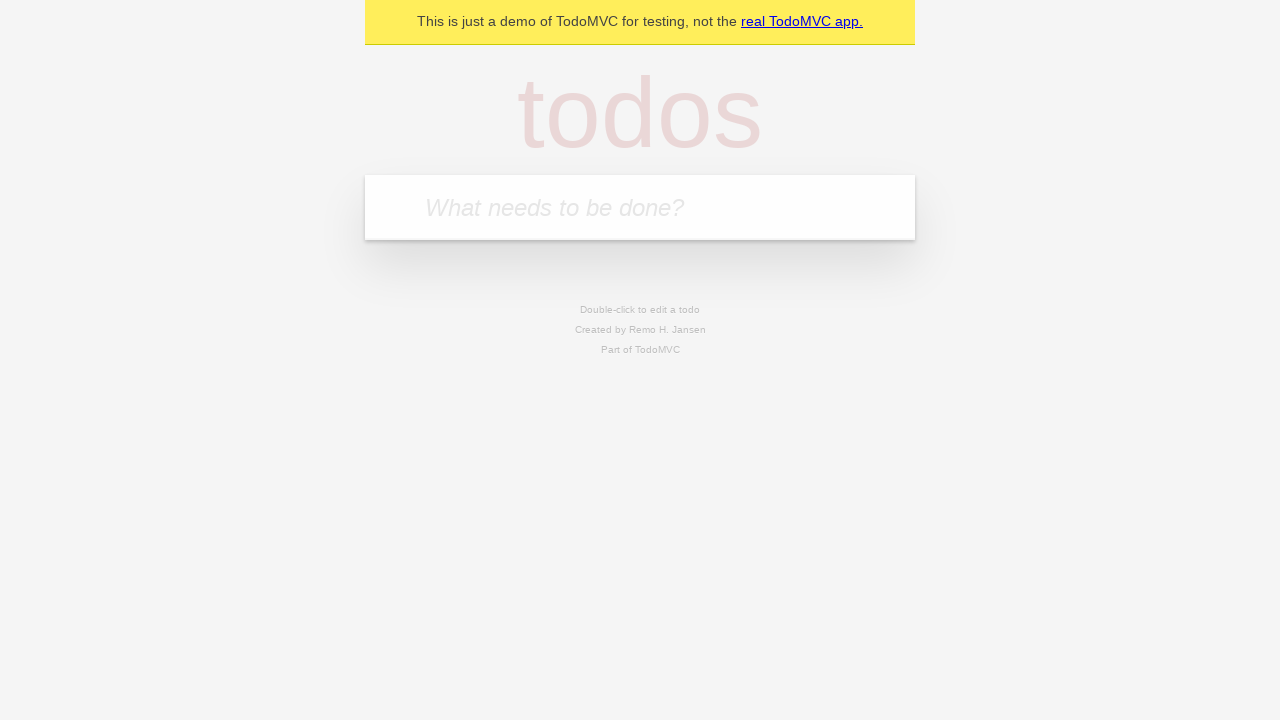

Filled todo input with 'buy some cheese' on internal:attr=[placeholder="What needs to be done?"i]
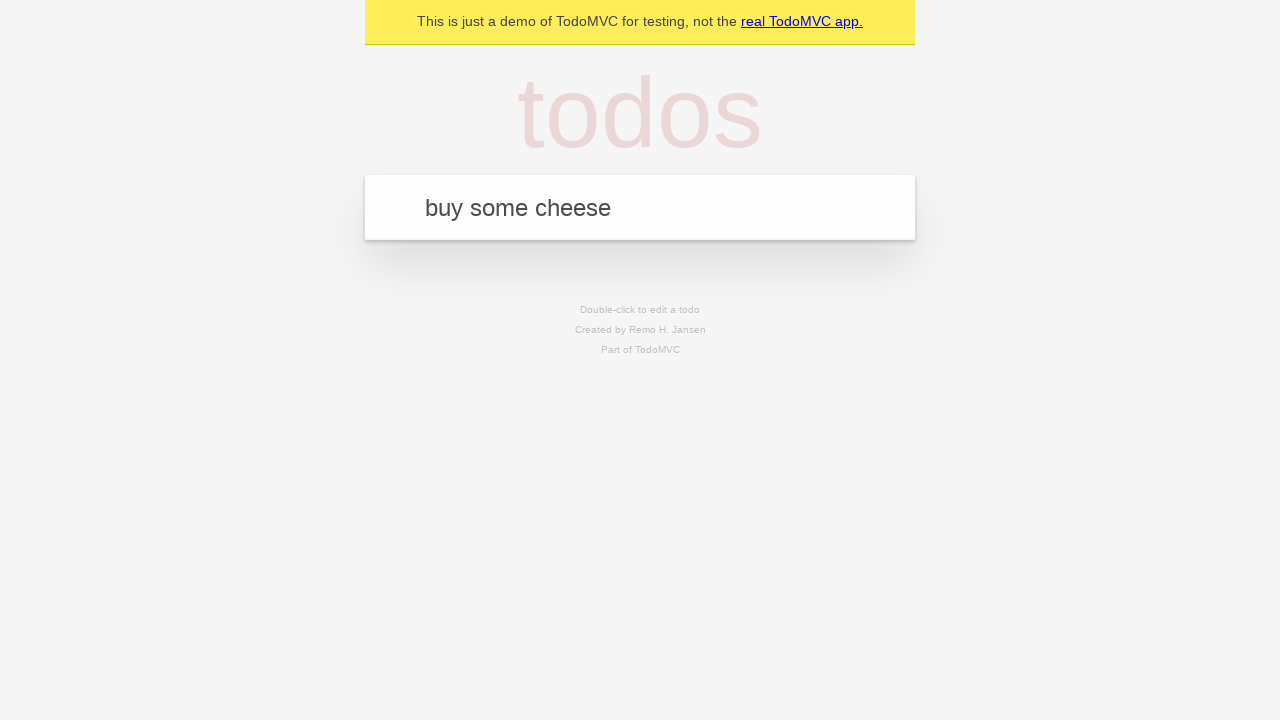

Pressed Enter to create first todo on internal:attr=[placeholder="What needs to be done?"i]
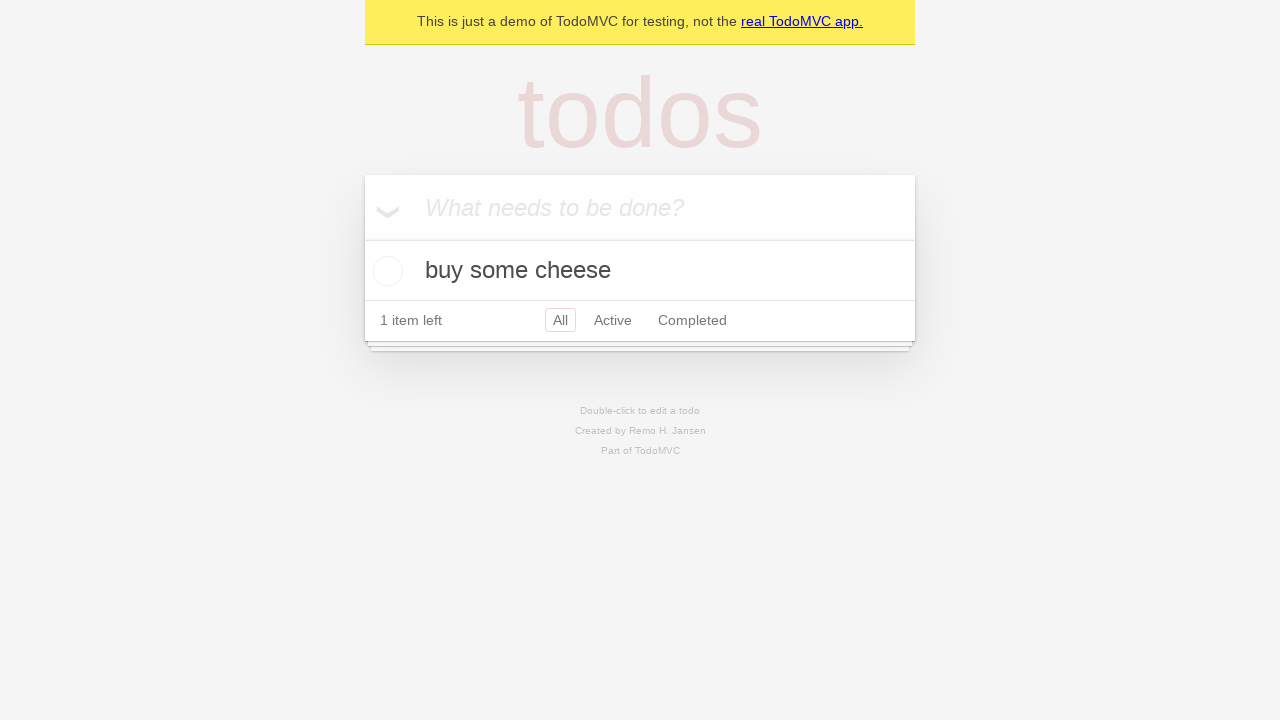

Filled todo input with 'feed the cat' on internal:attr=[placeholder="What needs to be done?"i]
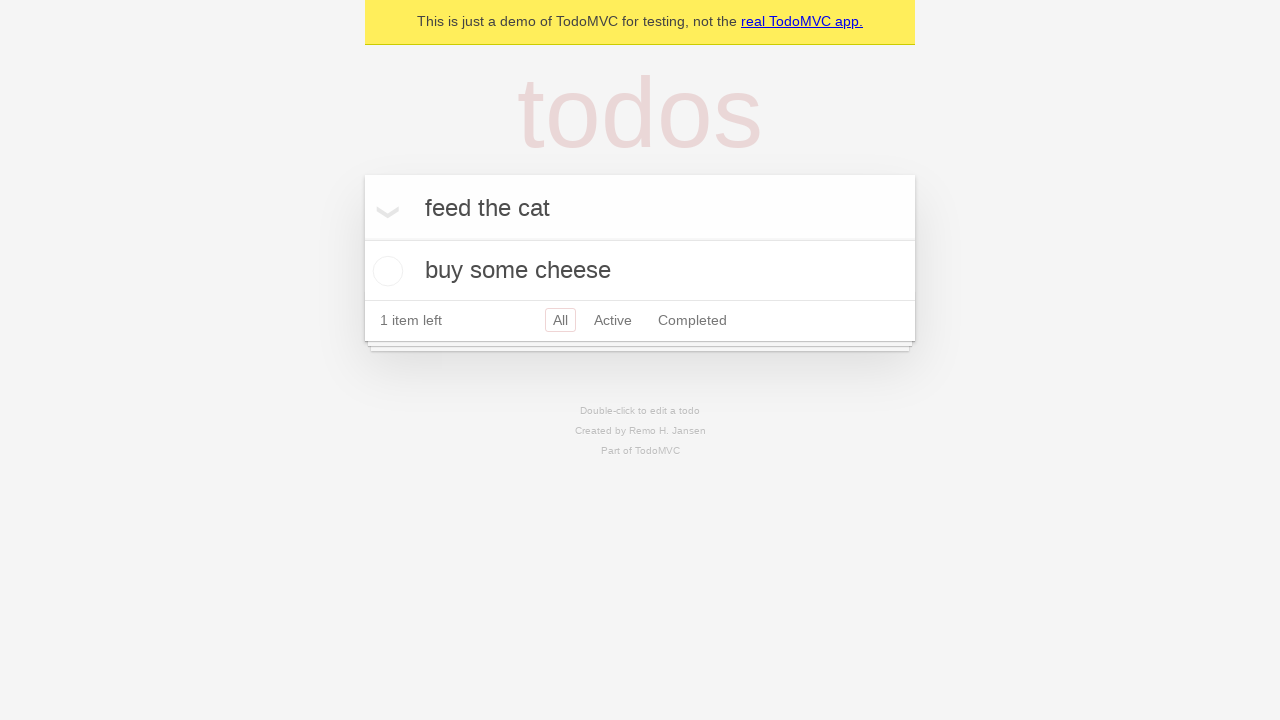

Pressed Enter to create second todo on internal:attr=[placeholder="What needs to be done?"i]
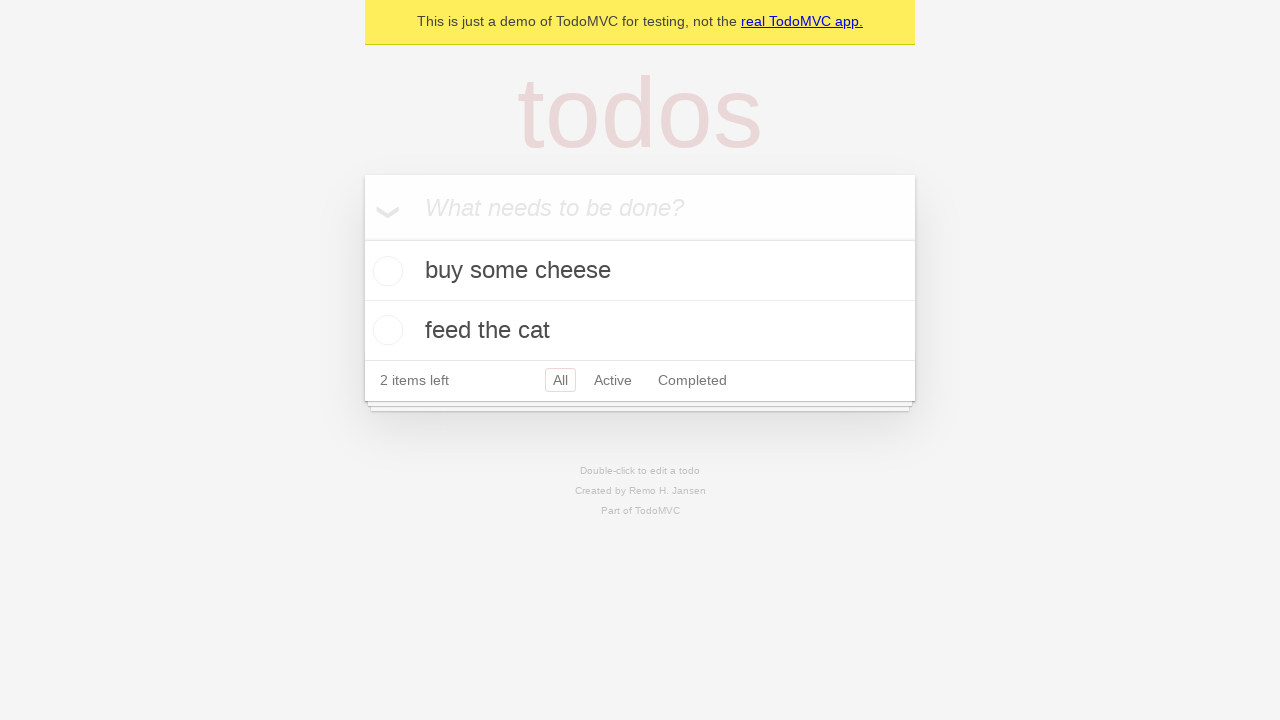

Filled todo input with 'book a doctors appointment' on internal:attr=[placeholder="What needs to be done?"i]
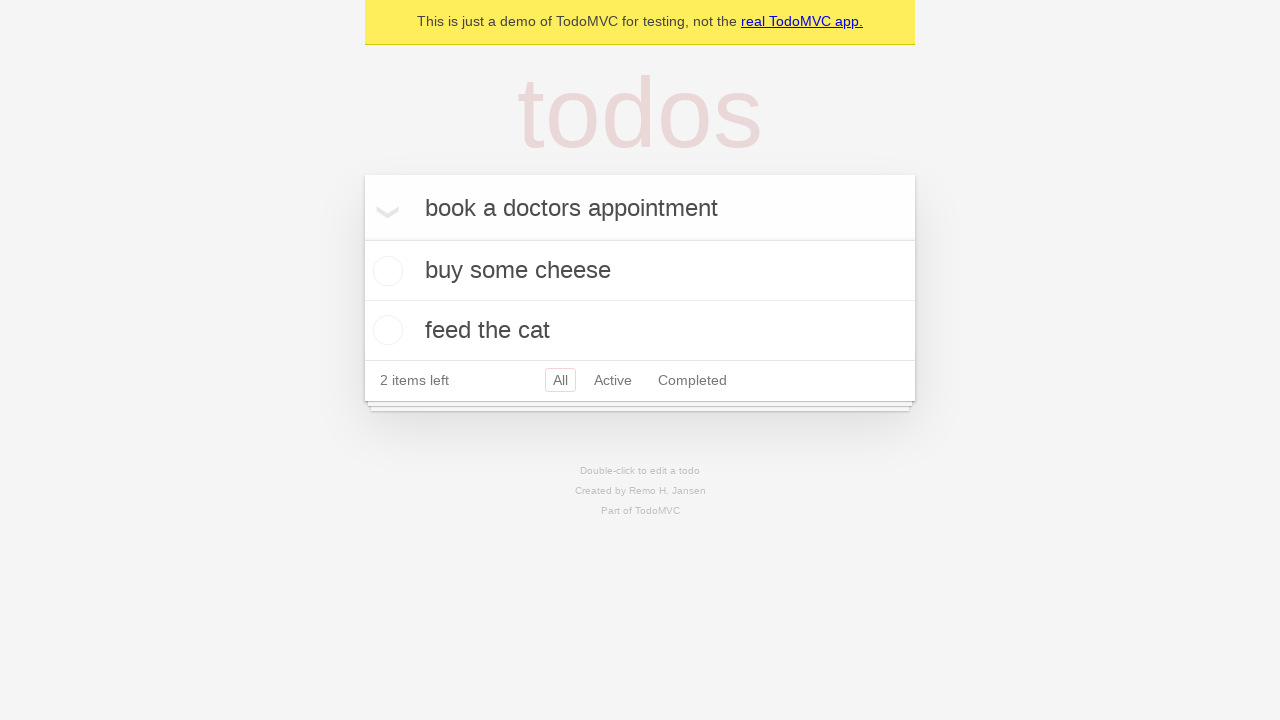

Pressed Enter to create third todo on internal:attr=[placeholder="What needs to be done?"i]
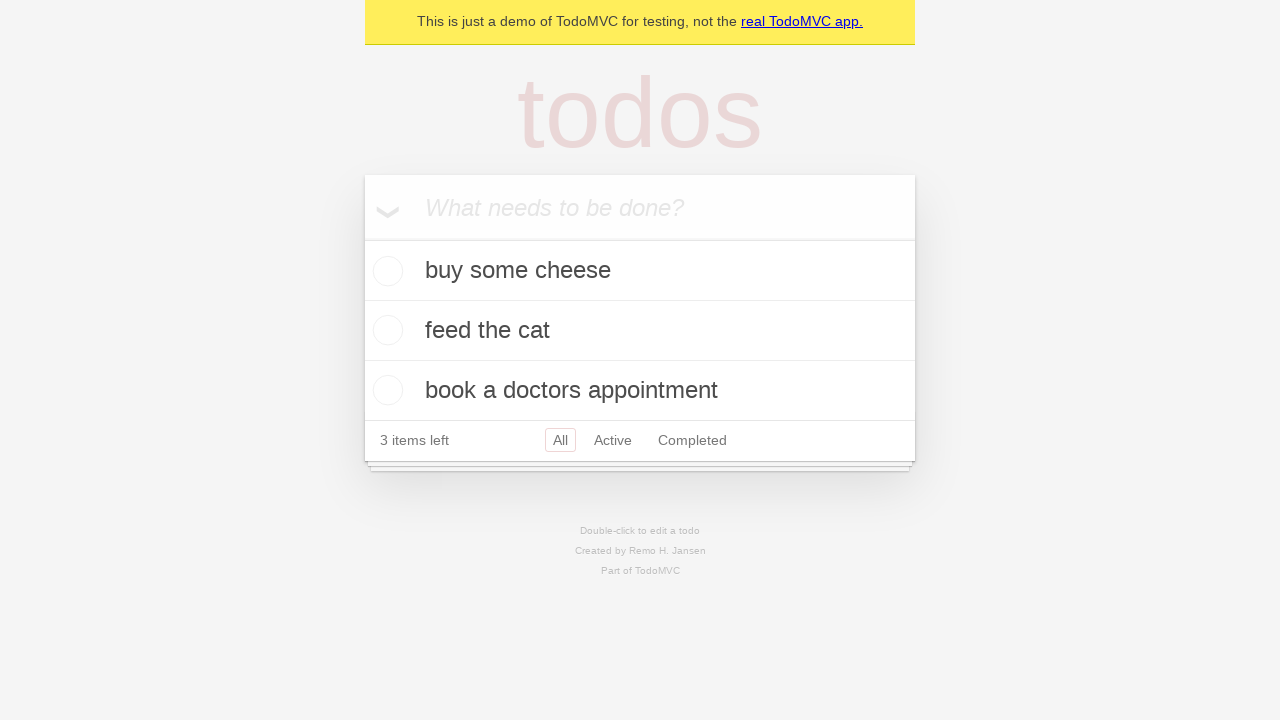

Waited for all three todos to be created
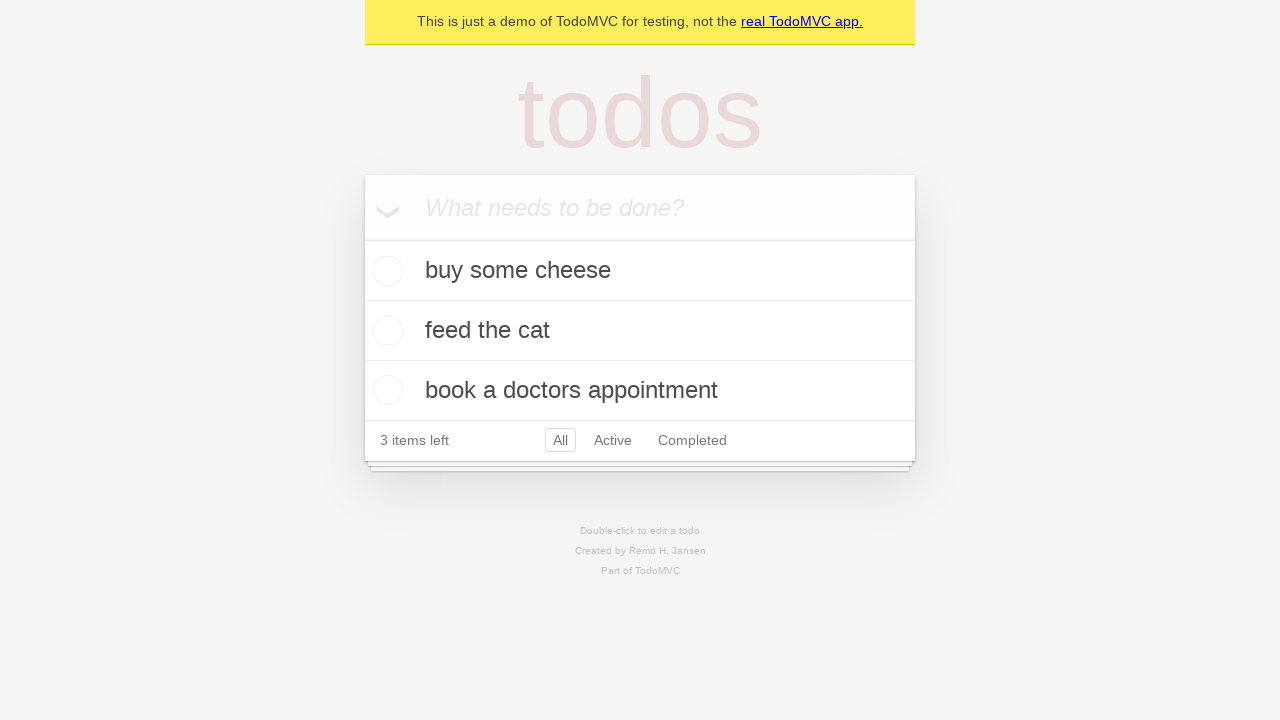

Clicked Active filter link to show active todos at (613, 440) on internal:role=link[name="Active"i]
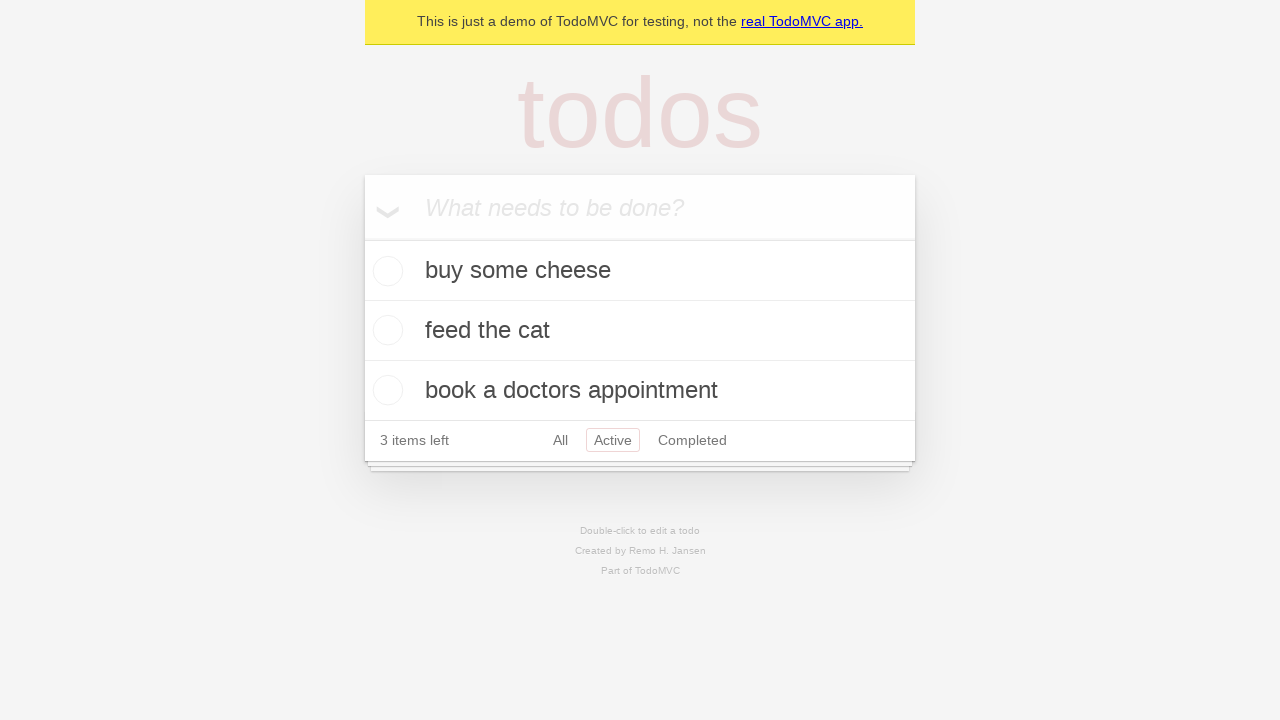

Clicked Completed filter link to show completed todos at (692, 440) on internal:role=link[name="Completed"i]
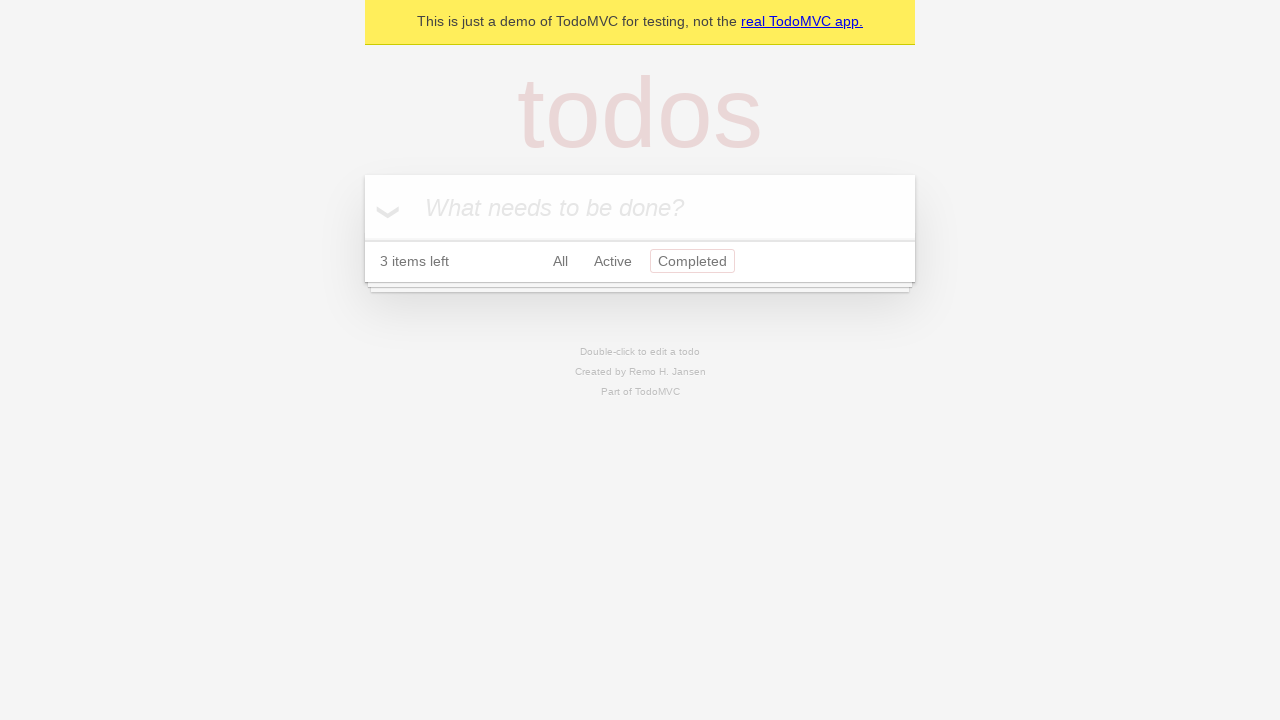

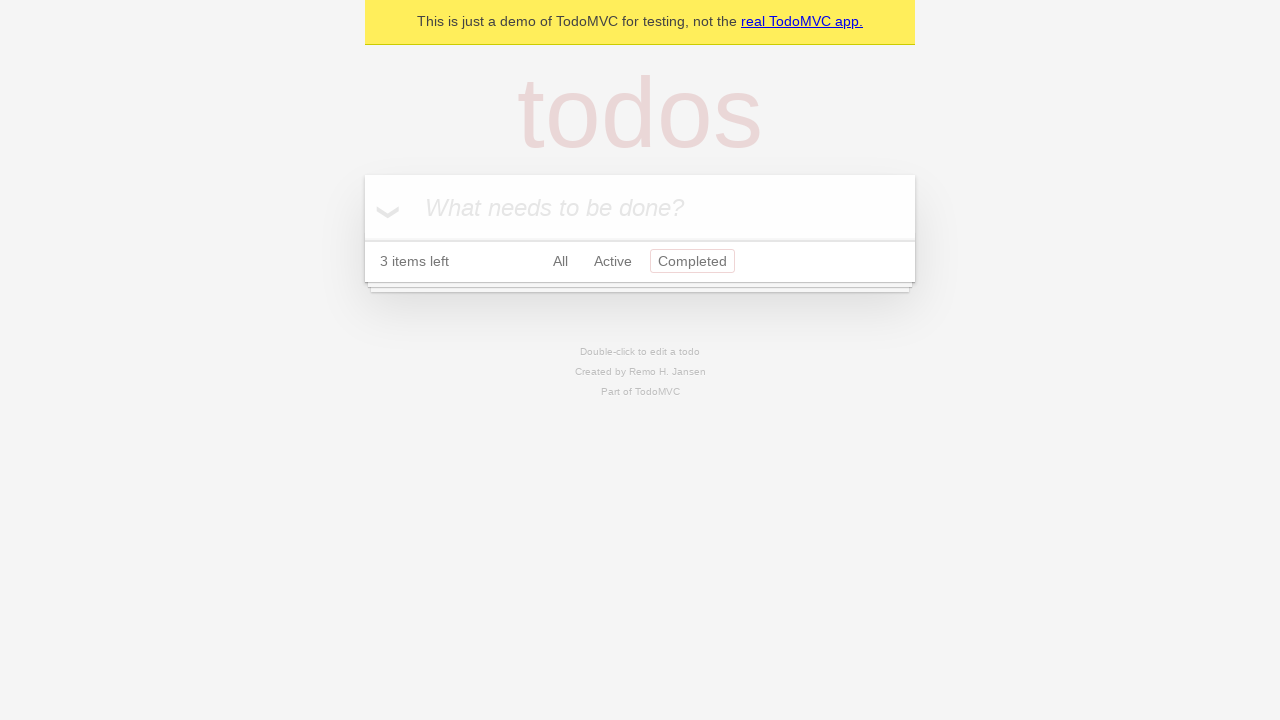